Tests triangle identifier with large isosceles triangle sides (100.0, 30.0, 100.0)

Starting URL: https://testpages.eviltester.com/styled/apps/triangle/triangle001.html

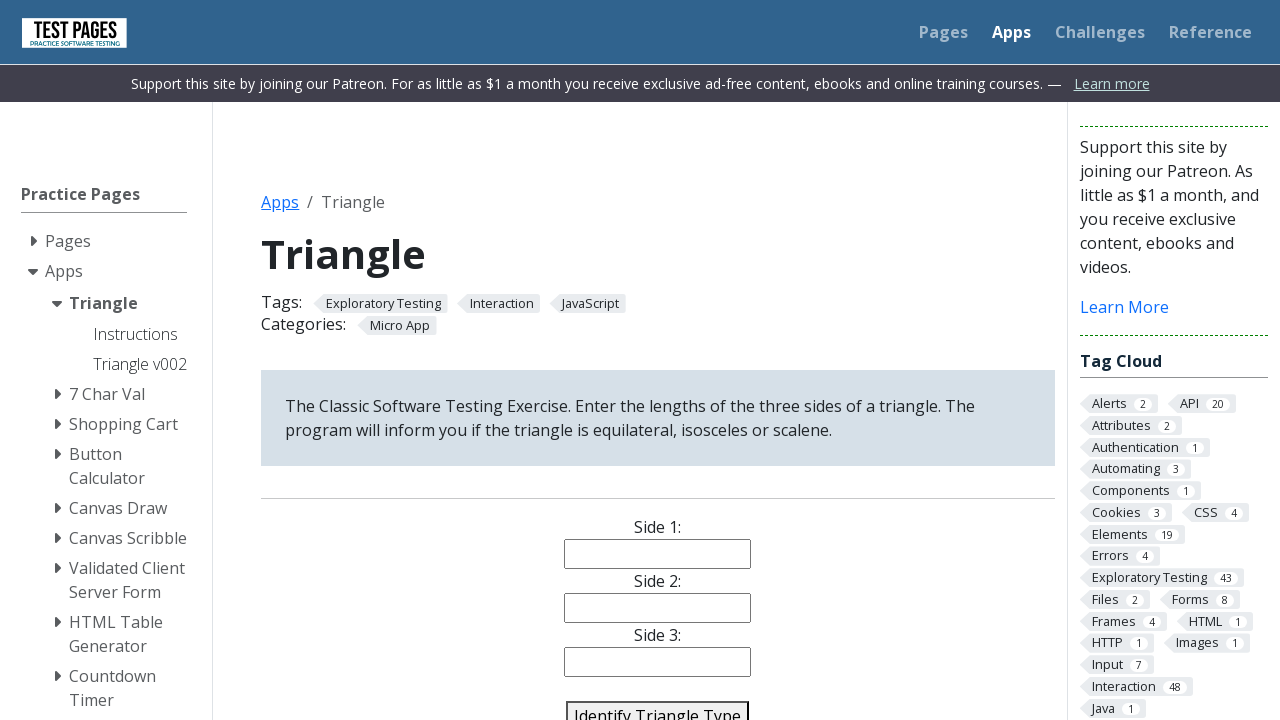

Filled side1 field with 100.0 on #side1
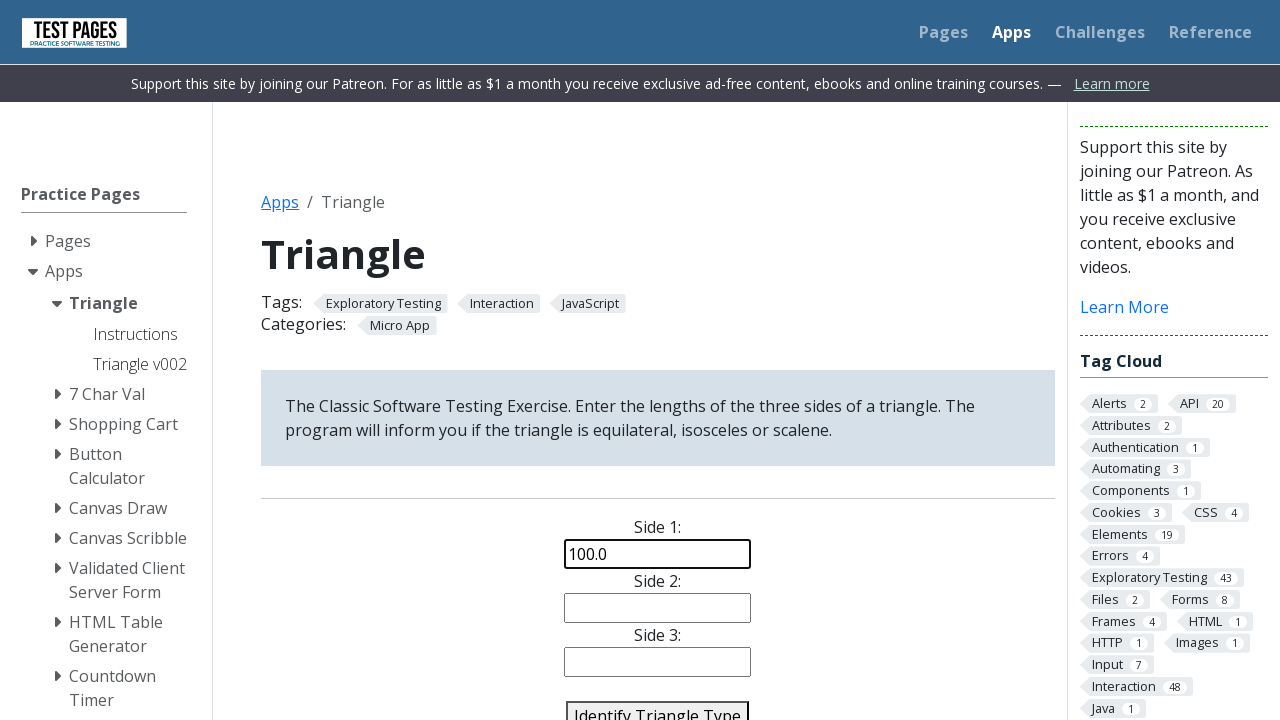

Filled side2 field with 30.0 on #side2
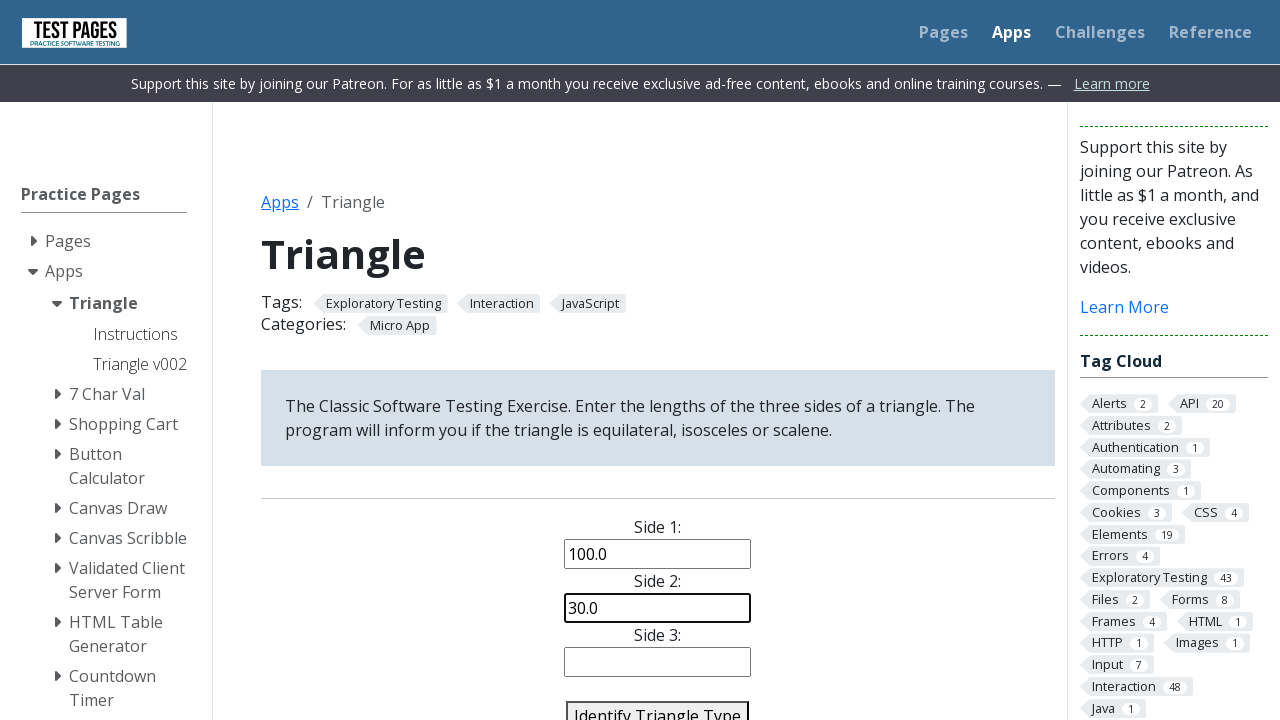

Filled side3 field with 100.0 on #side3
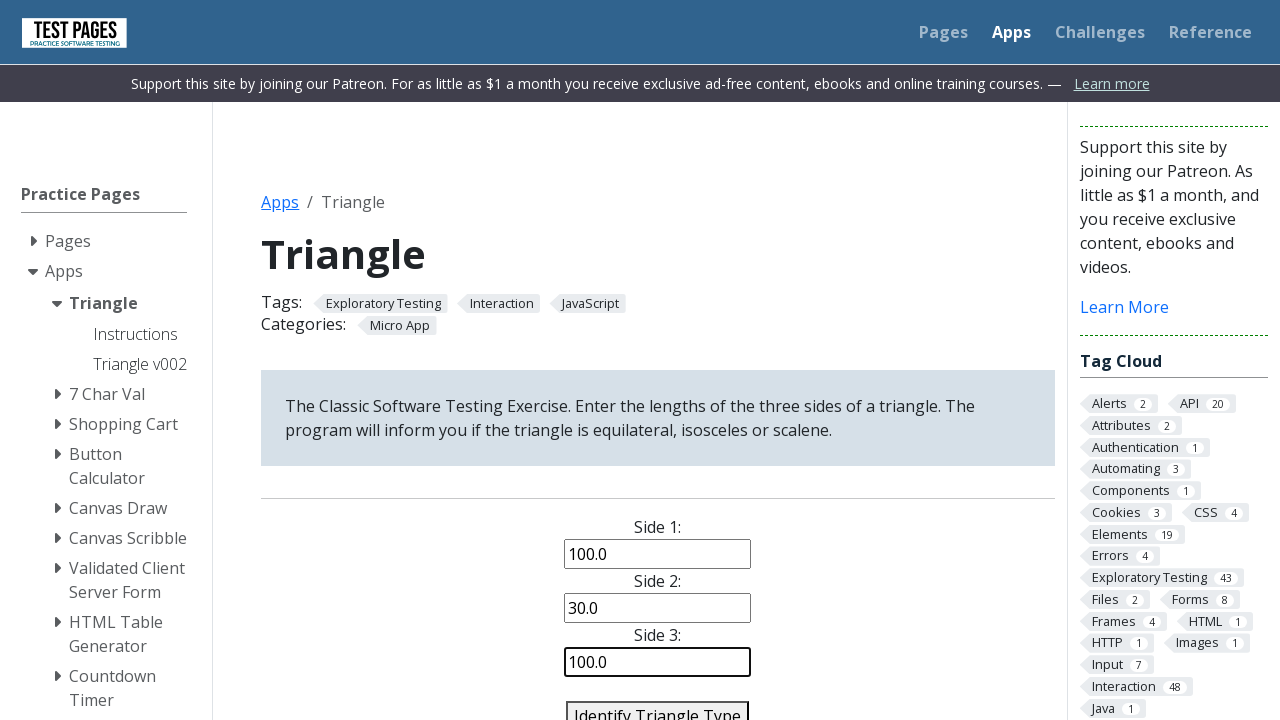

Clicked identify triangle button to classify isosceles triangle (100.0, 30.0, 100.0) at (658, 705) on #identify-triangle-action
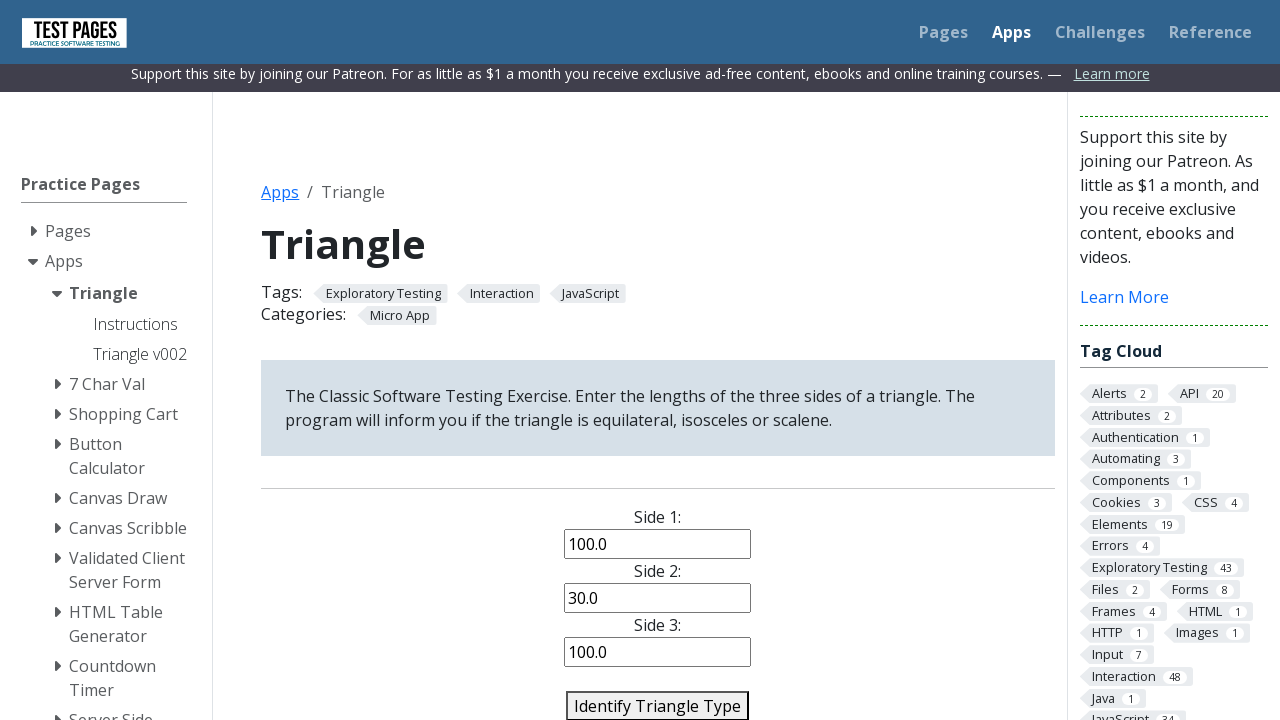

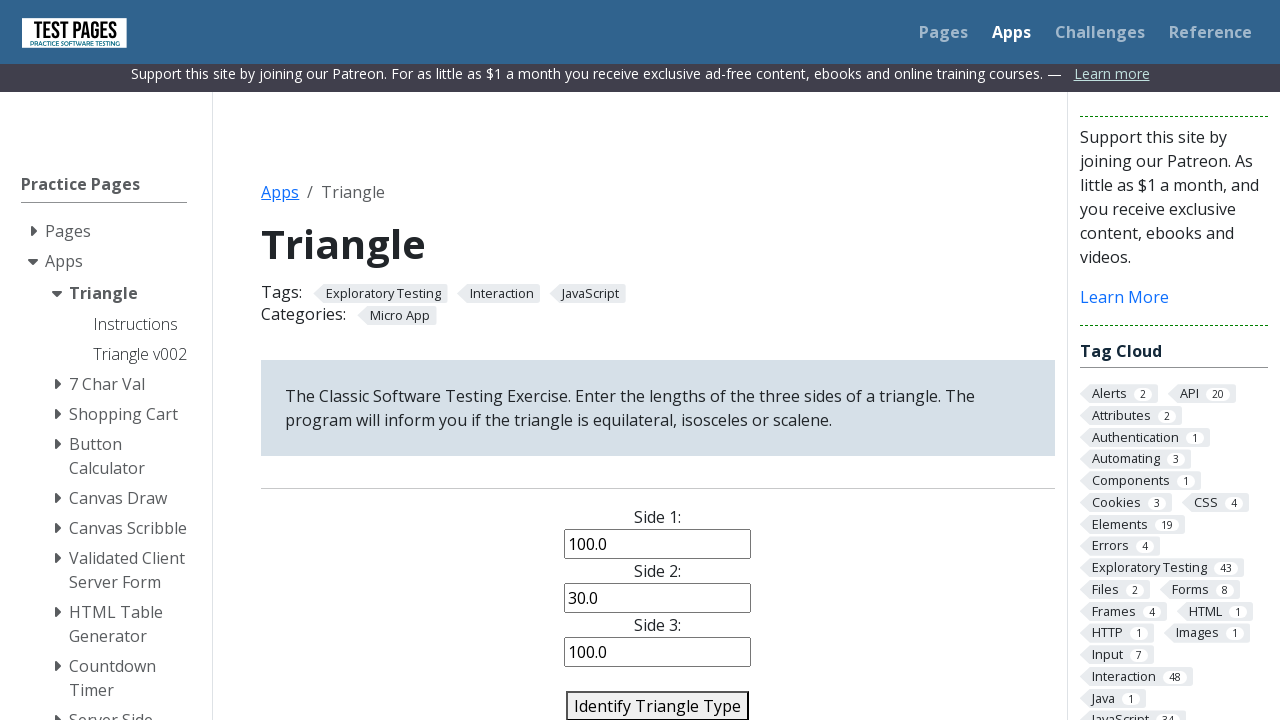